Navigates to an automation practice page and verifies that footer links are present and have href attributes

Starting URL: https://www.rahulshettyacademy.com/AutomationPractice/

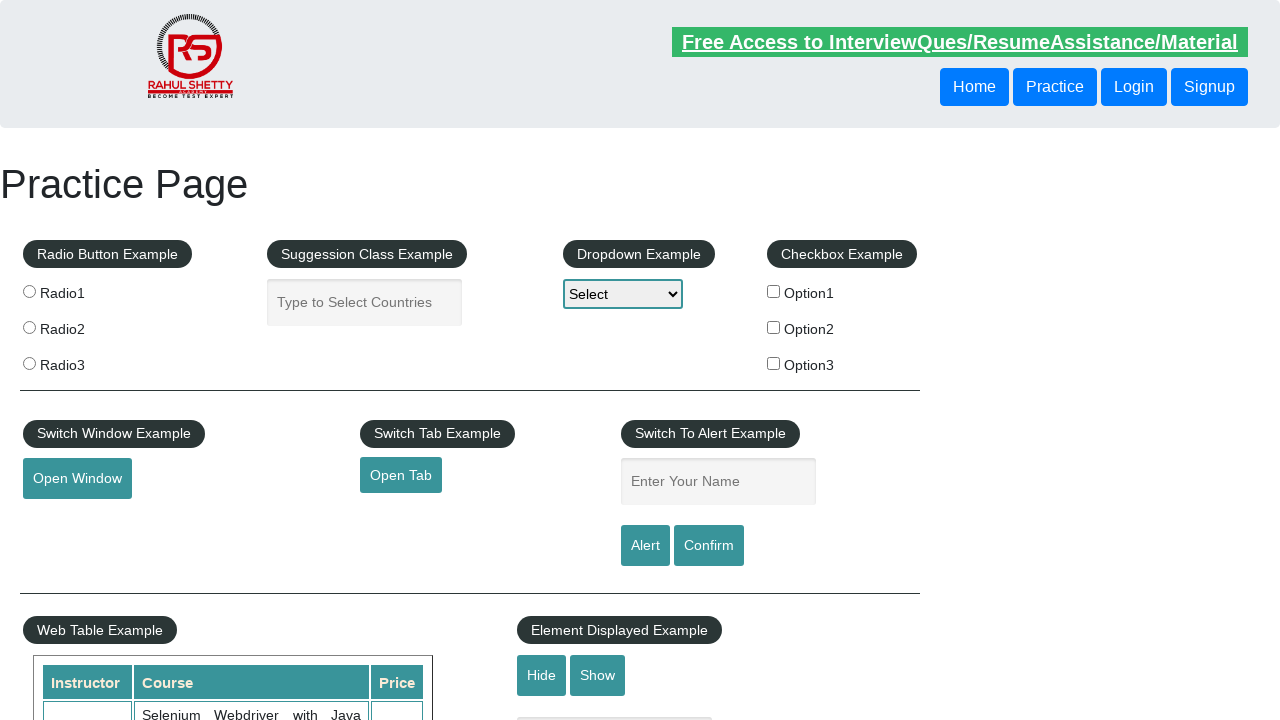

Navigated to automation practice page
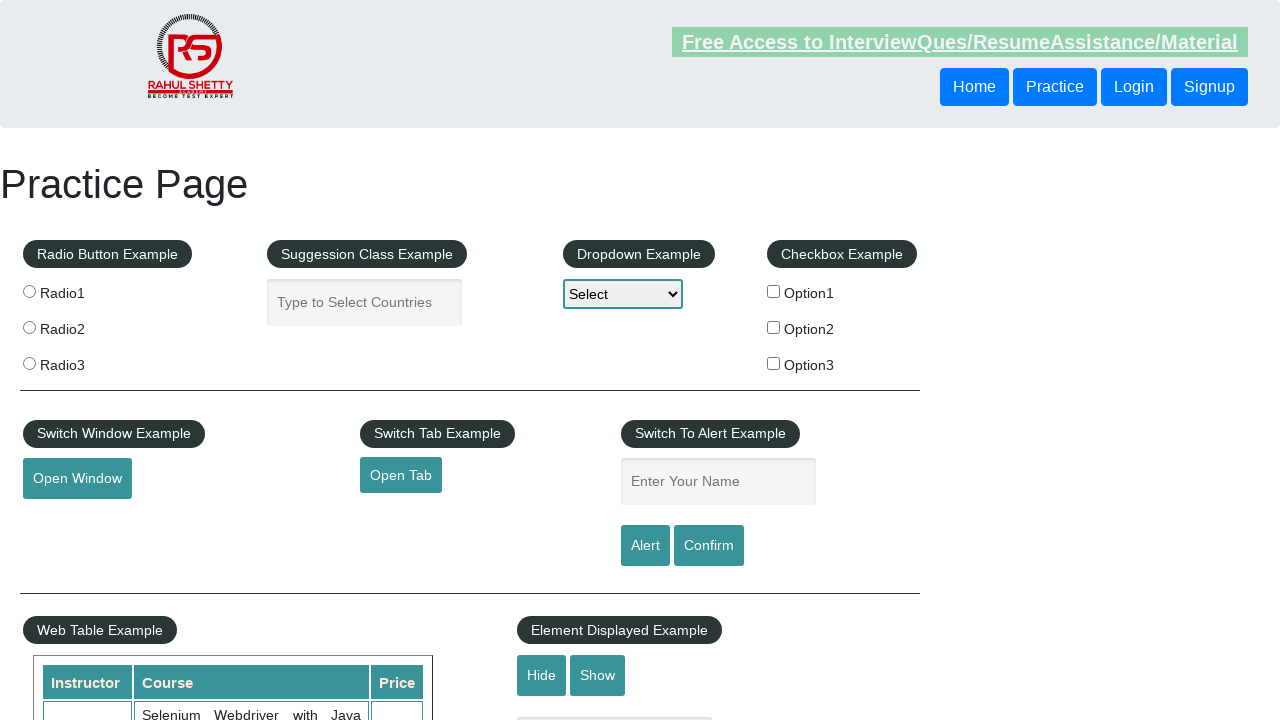

Footer links loaded and ready
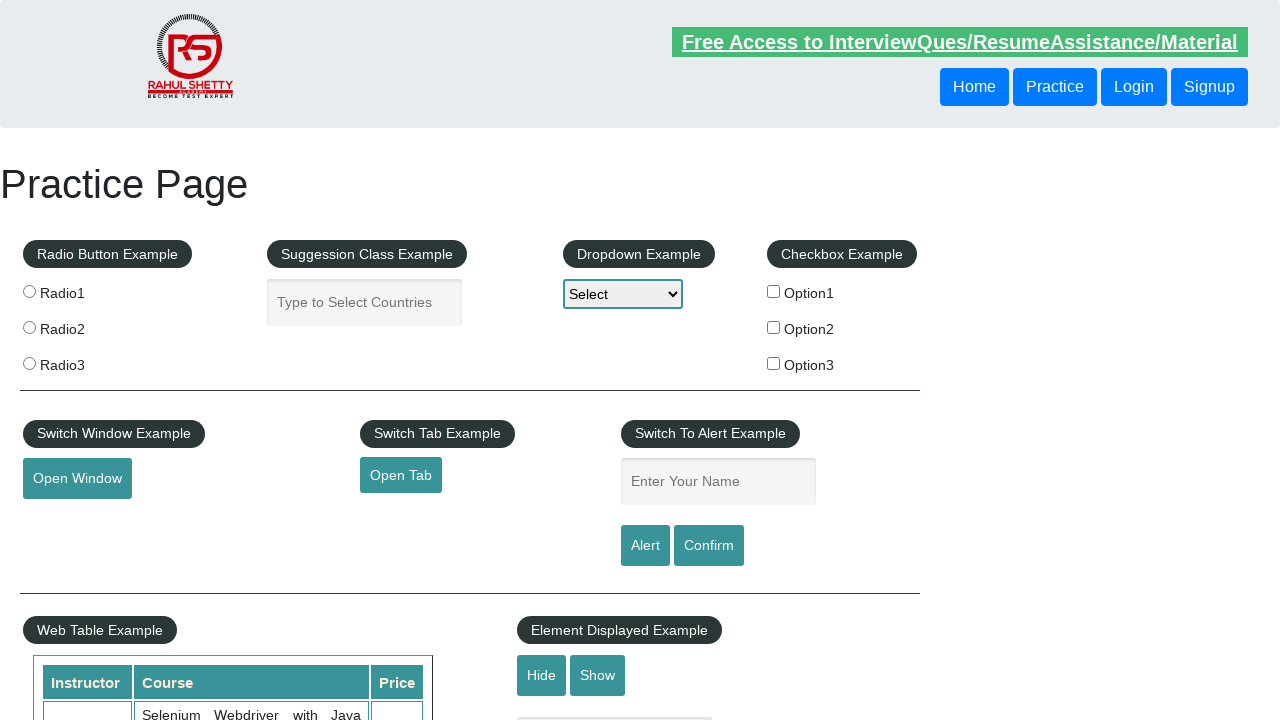

Found 20 footer links
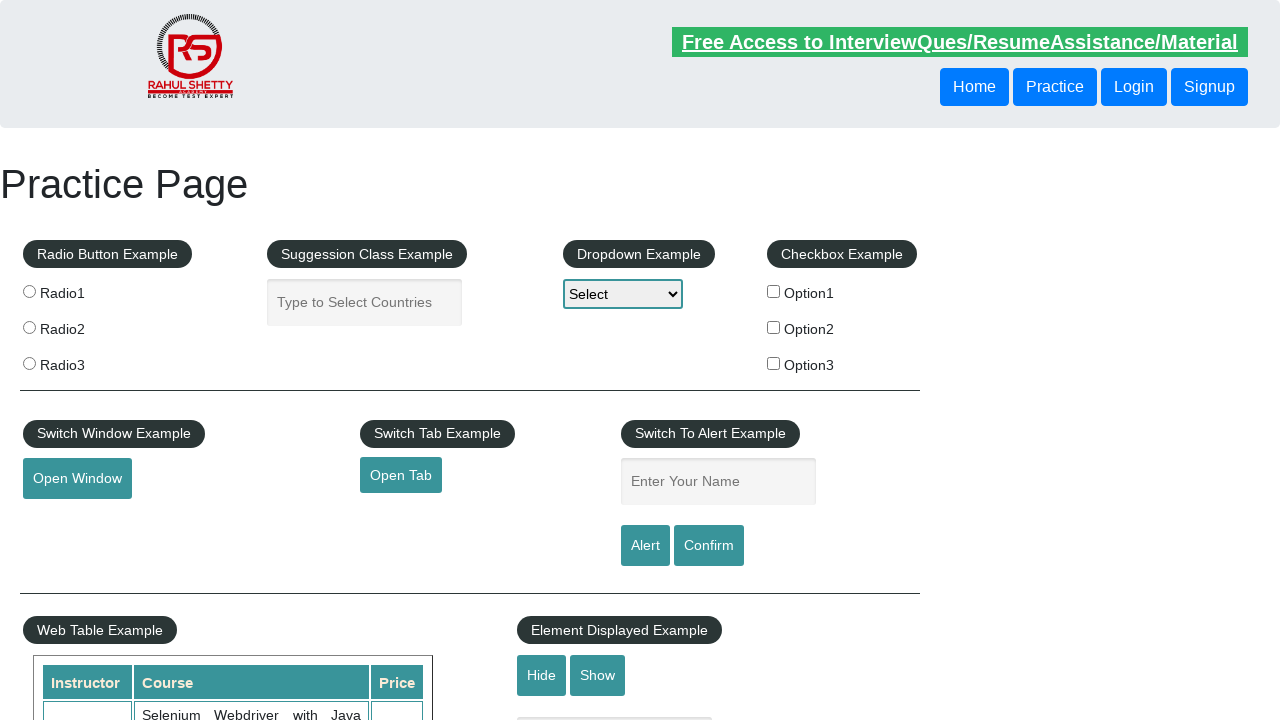

Verified footer link 'Discount Coupons' has href attribute: #
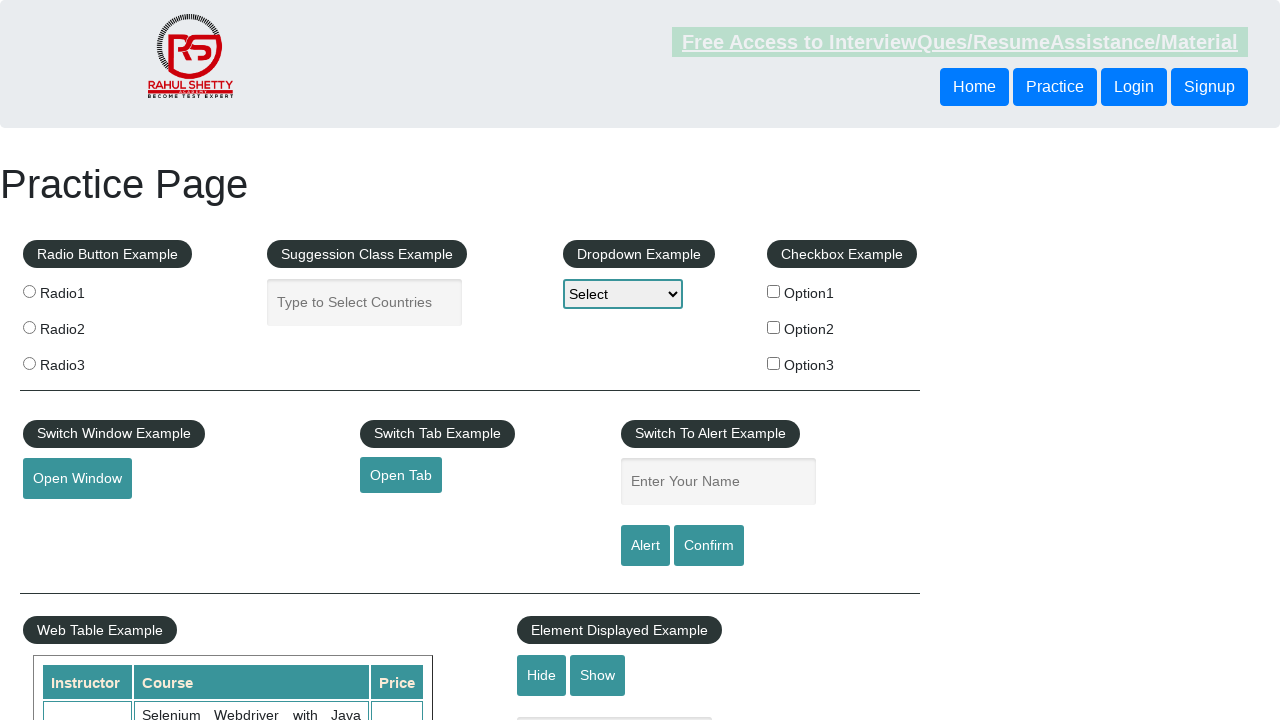

Verified footer link 'REST API' has href attribute: http://www.restapitutorial.com/
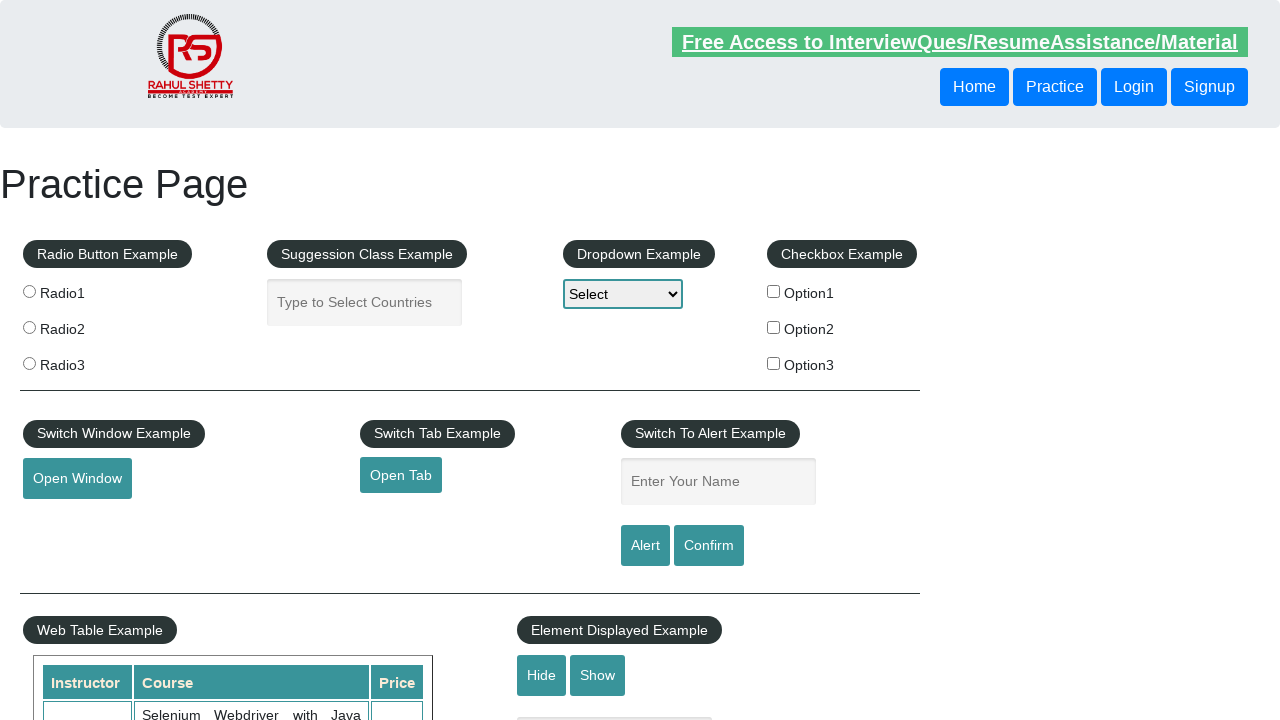

Verified footer link 'SoapUI' has href attribute: https://www.soapui.org/
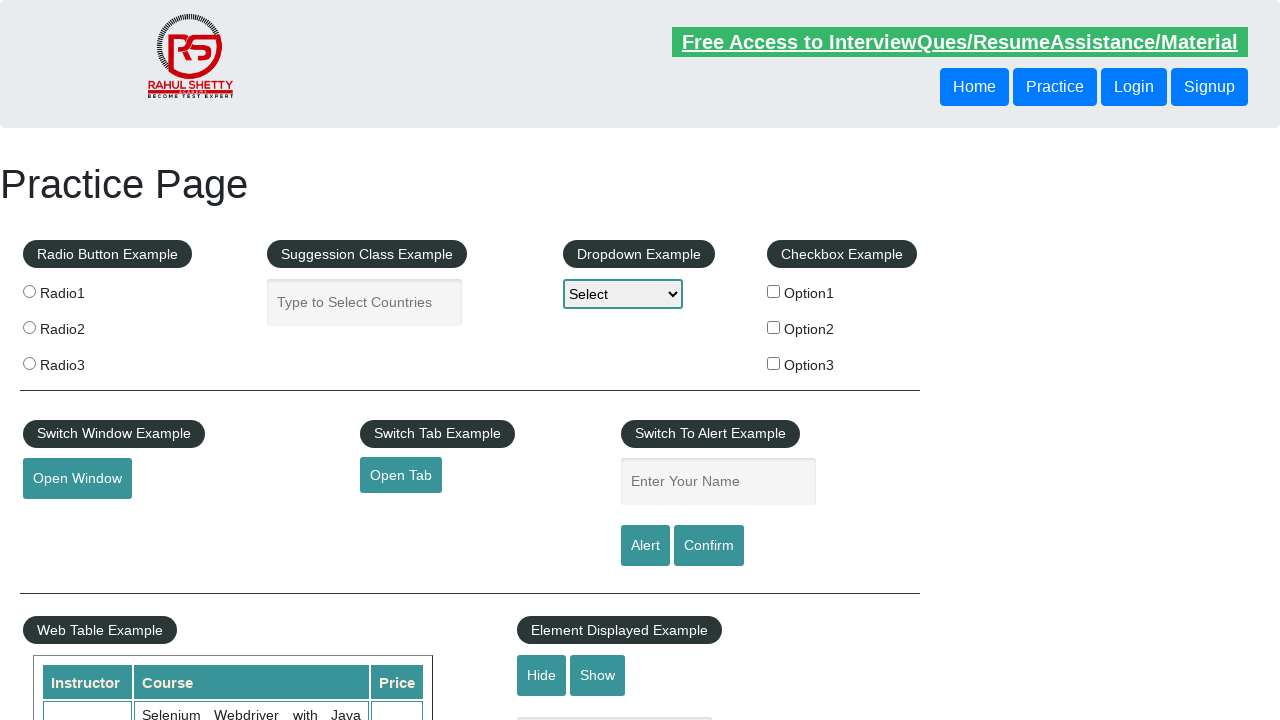

Verified footer link 'Appium' has href attribute: https://courses.rahulshettyacademy.com/p/appium-tutorial
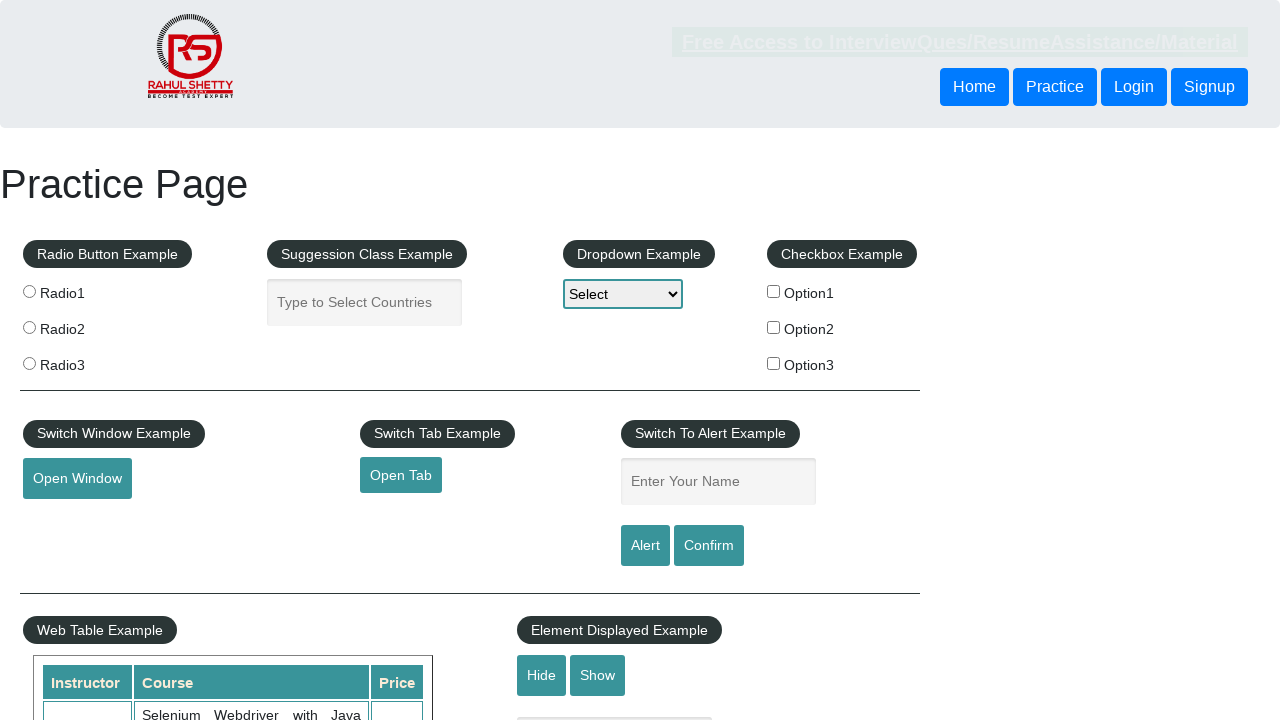

Verified footer link 'JMeter' has href attribute: https://jmeter.apache.org/
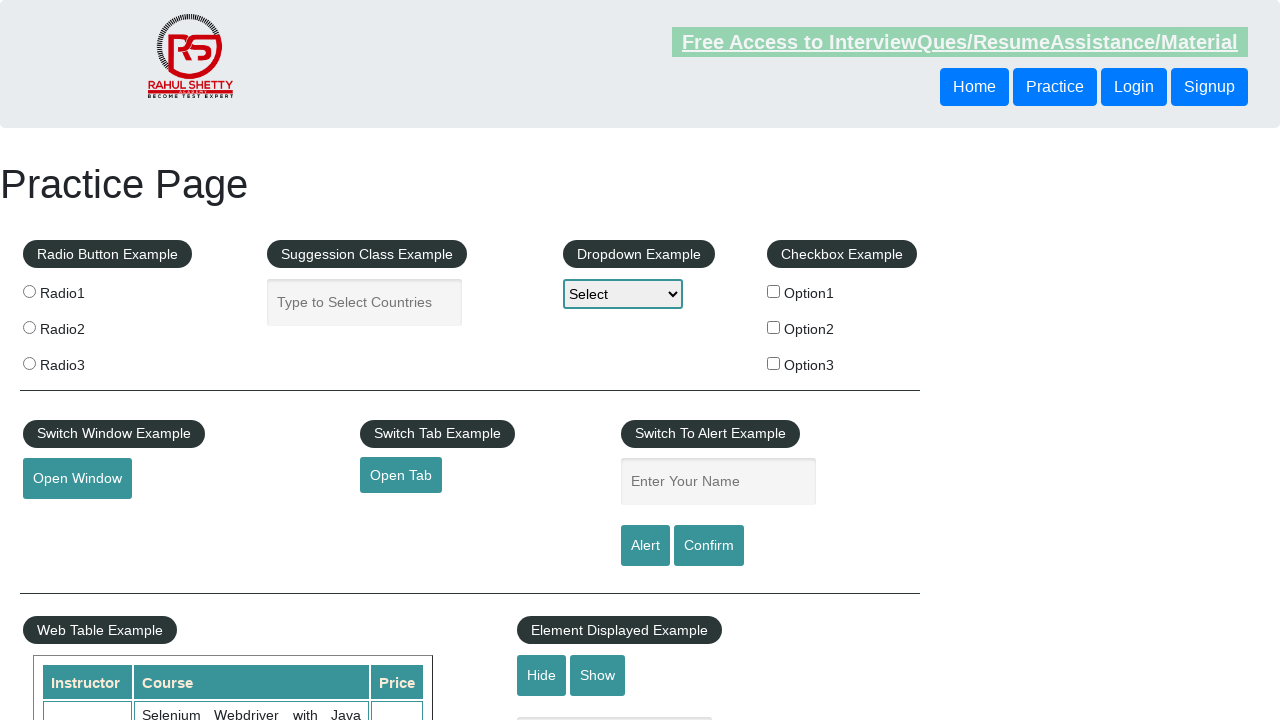

Verified footer link 'Latest News' has href attribute: #
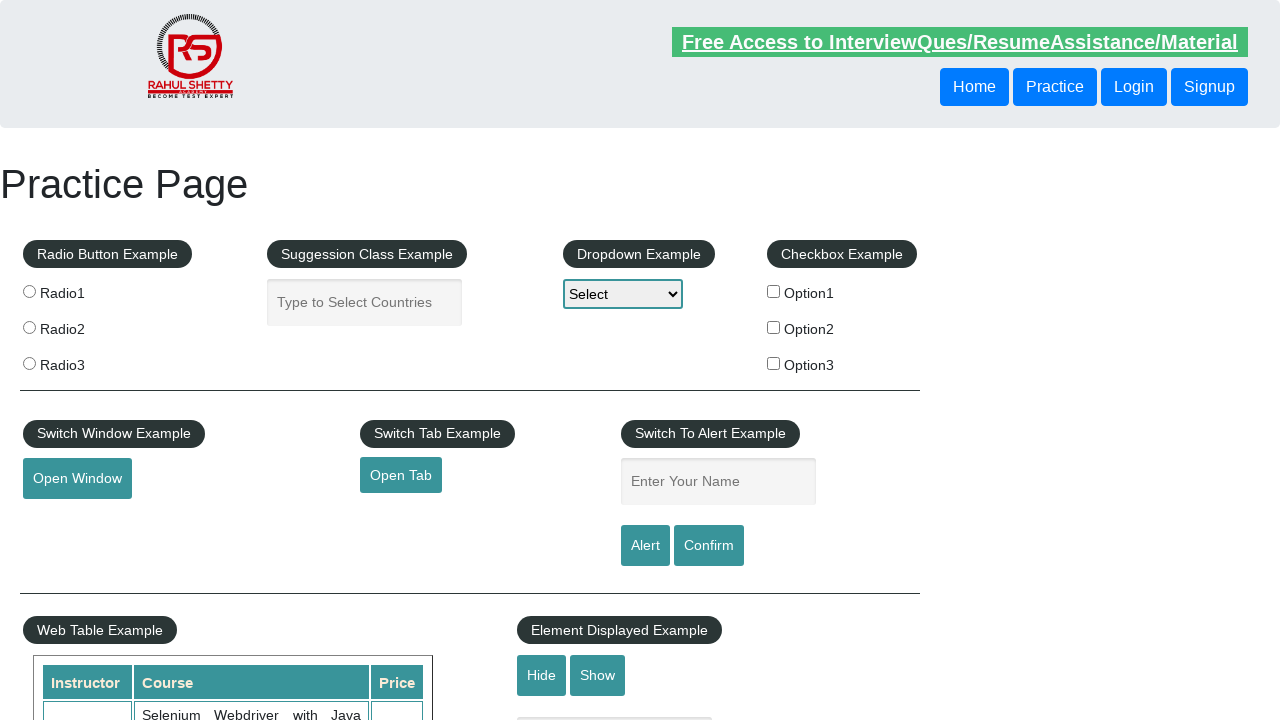

Verified footer link 'Broken Link' has href attribute: https://rahulshettyacademy.com/brokenlink
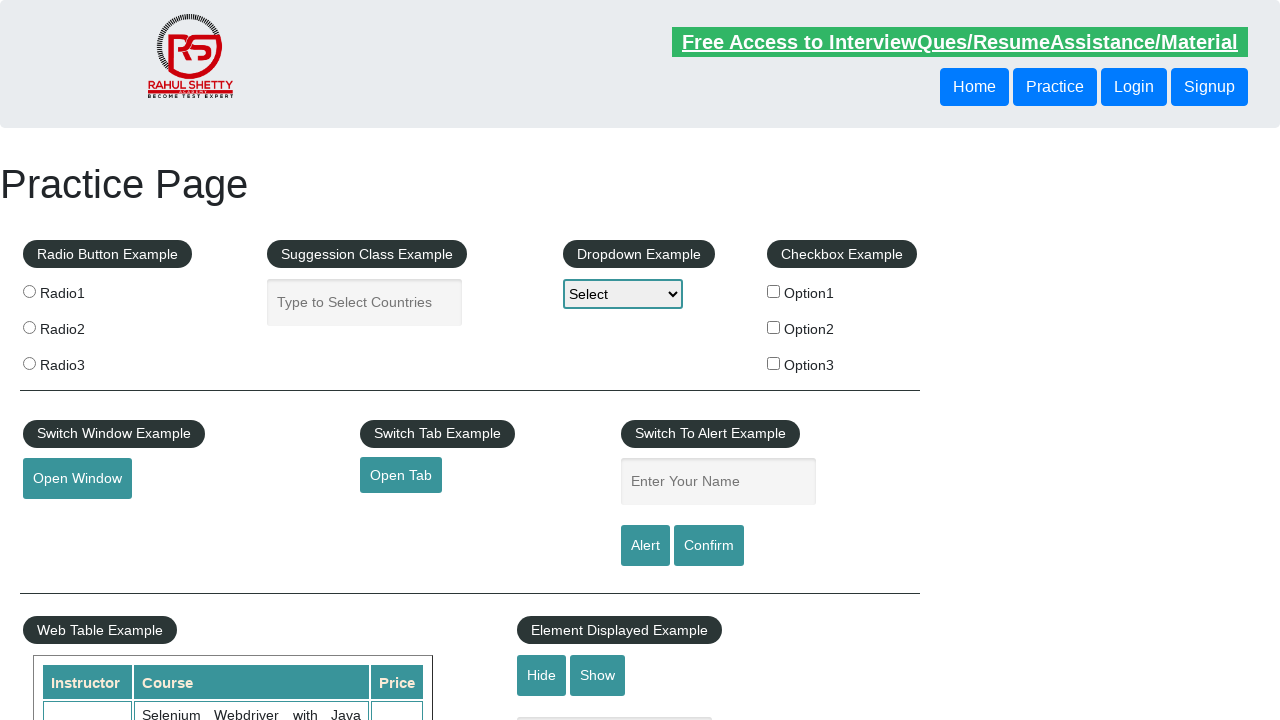

Verified footer link 'Dummy Content for Testing.' has href attribute: #
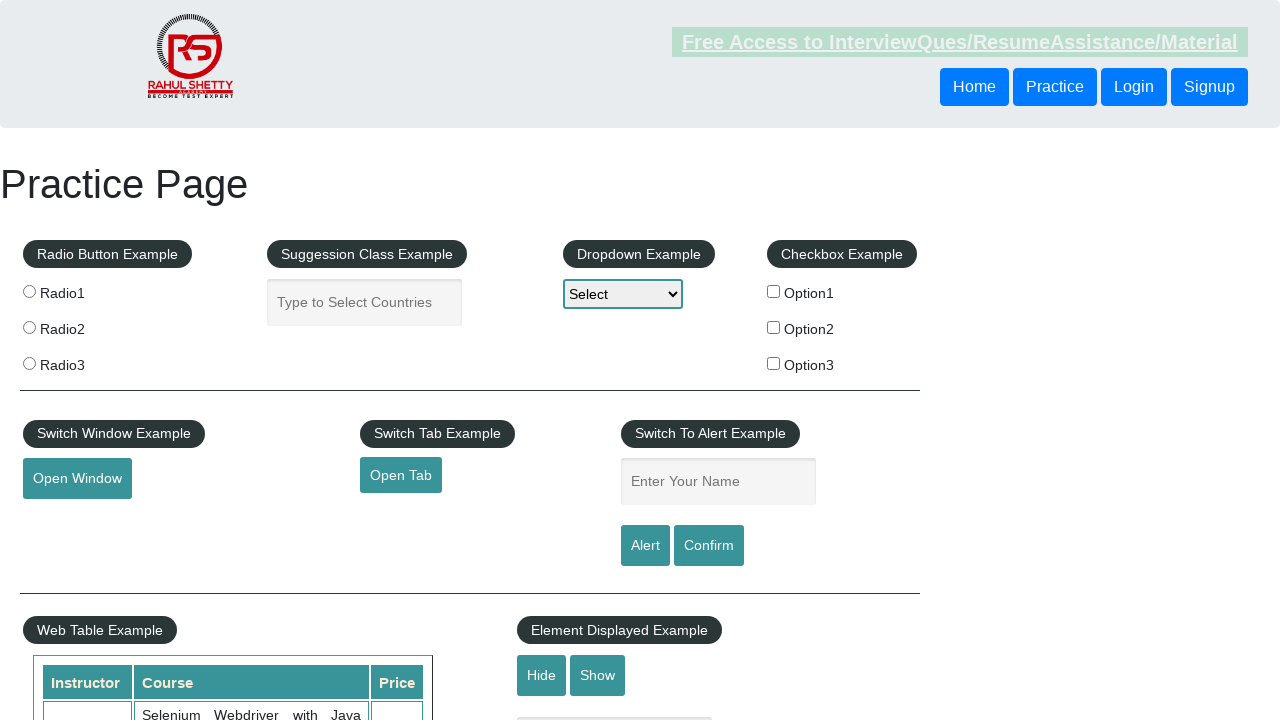

Verified footer link 'Dummy Content for Testing.' has href attribute: #
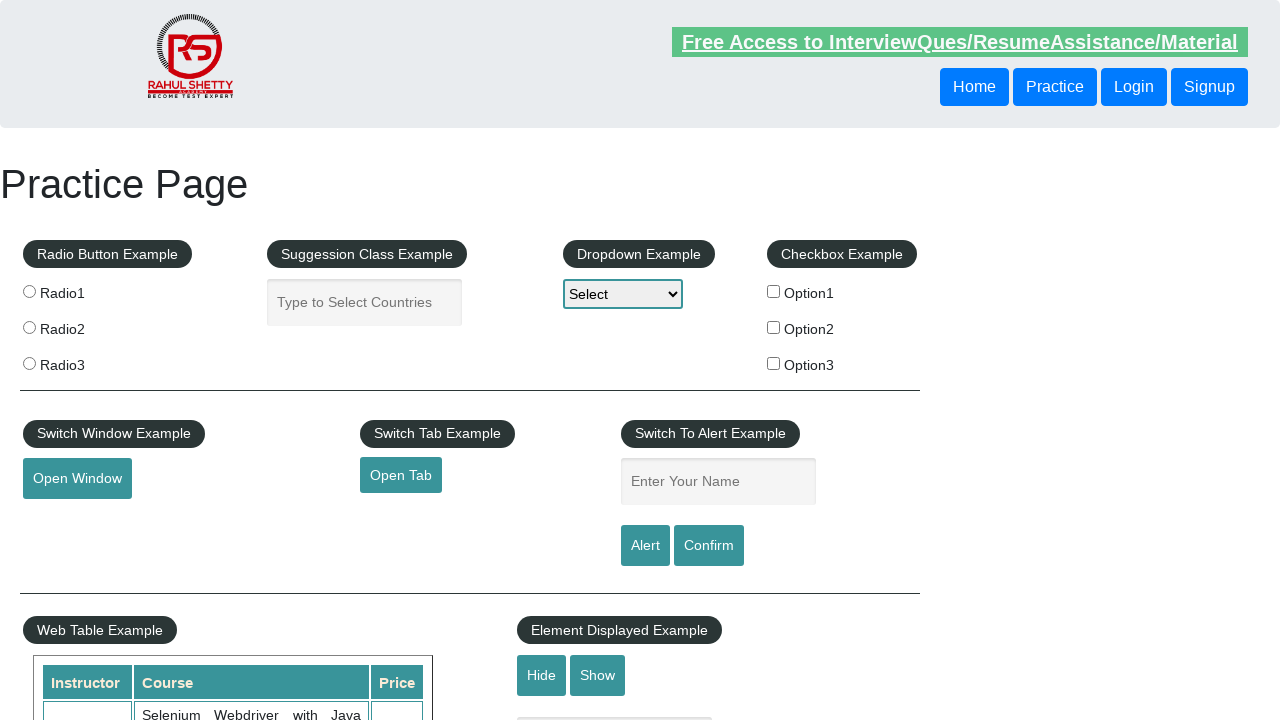

Verified footer link 'Dummy Content for Testing.' has href attribute: #
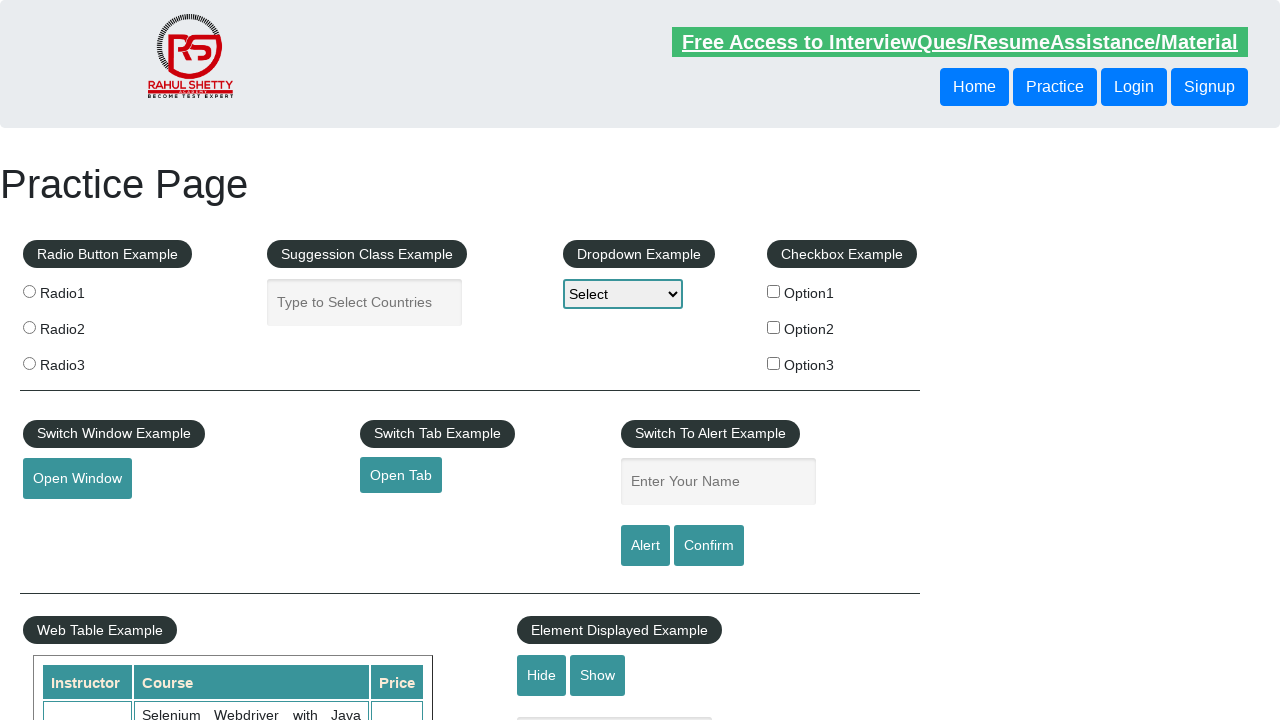

Verified footer link 'Contact info' has href attribute: #
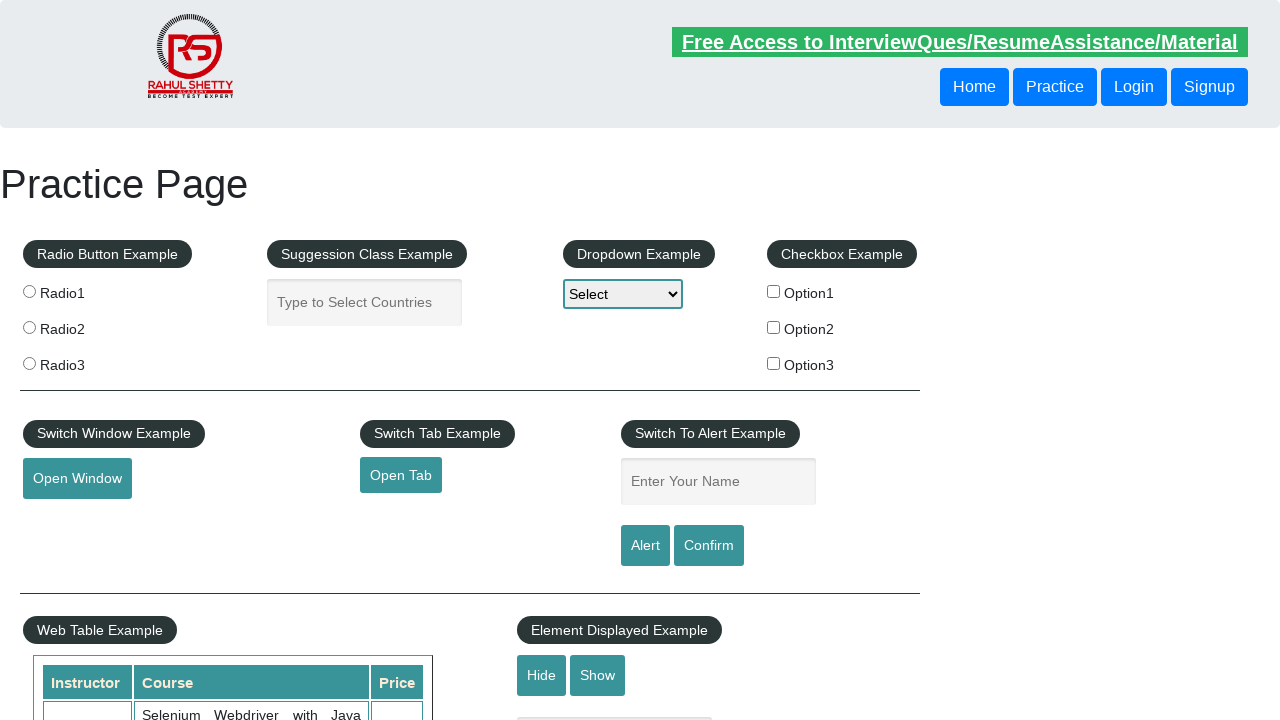

Verified footer link 'Dummy Content for Testing.' has href attribute: #
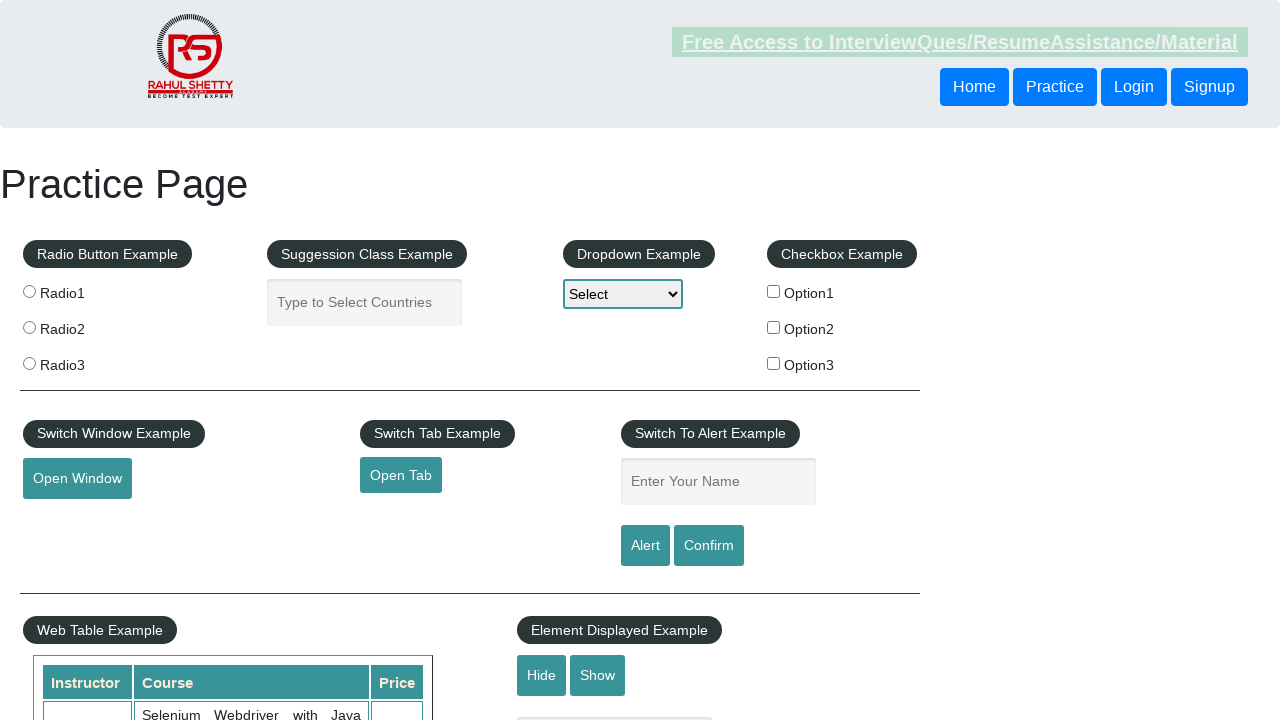

Verified footer link 'Dummy Content for Testing.' has href attribute: #
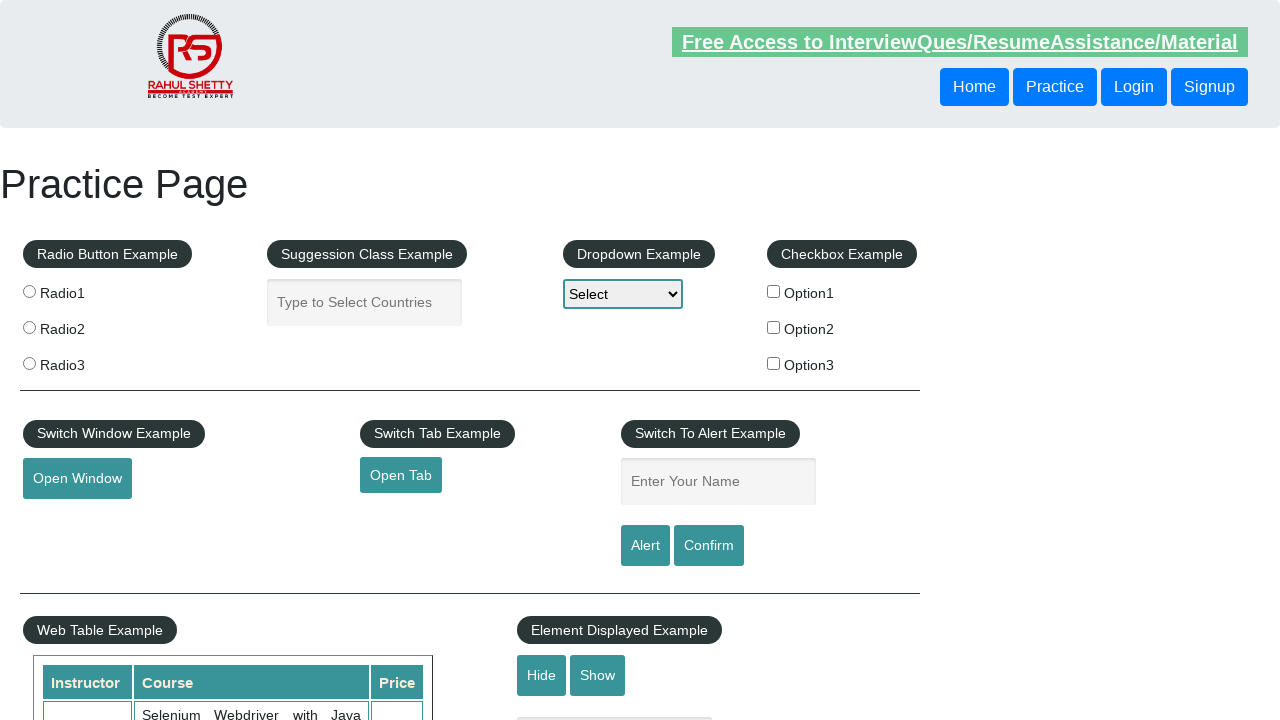

Verified footer link 'Dummy Content for Testing.' has href attribute: #
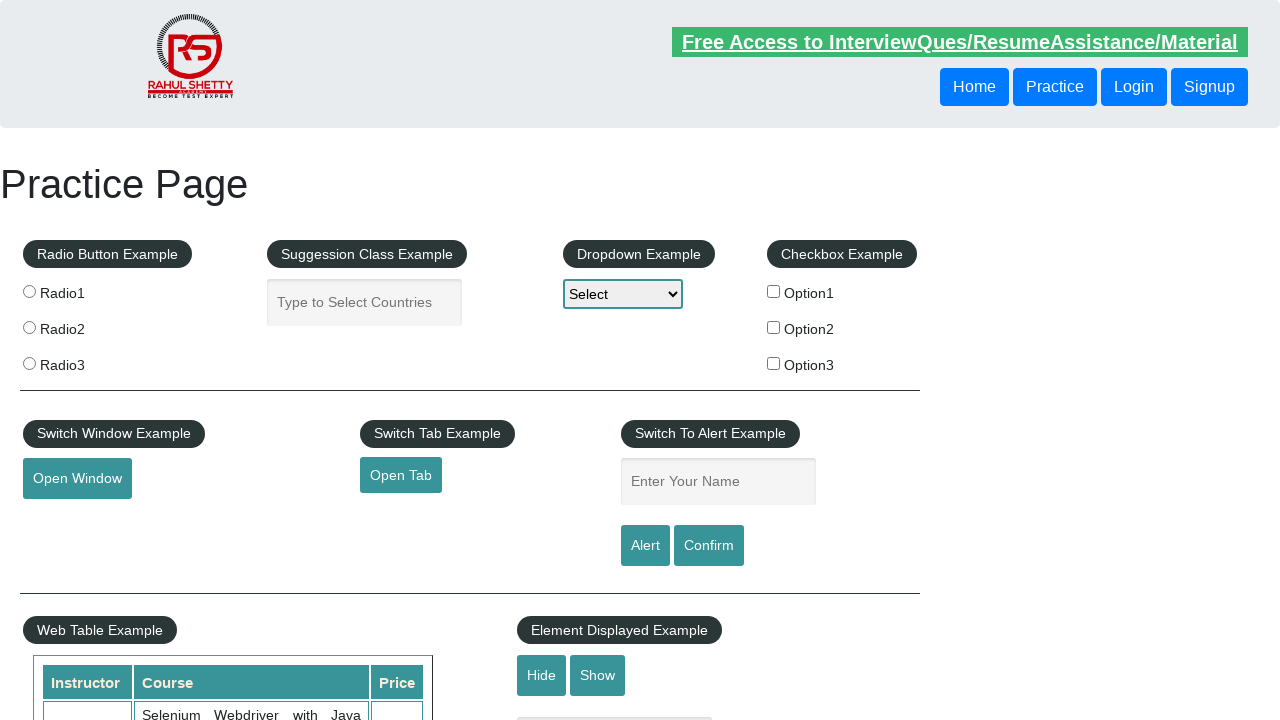

Verified footer link 'Dummy Content for Testing.' has href attribute: #
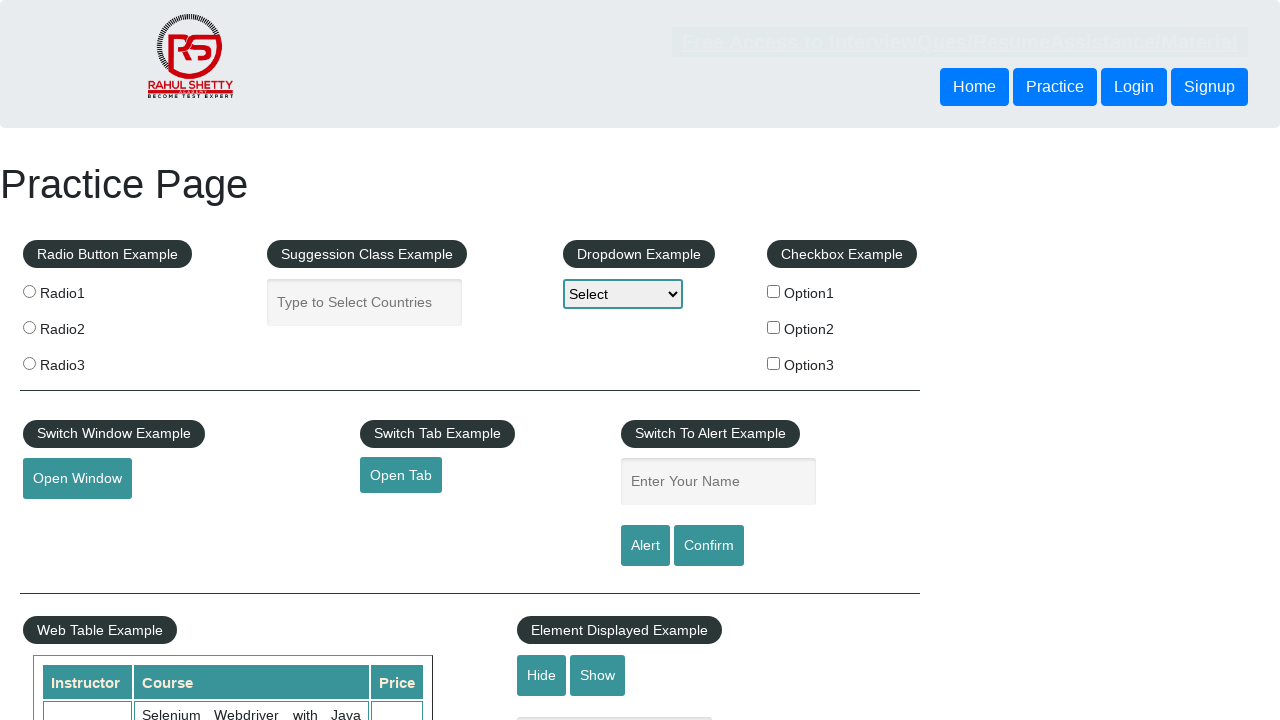

Verified footer link 'Social Media' has href attribute: #
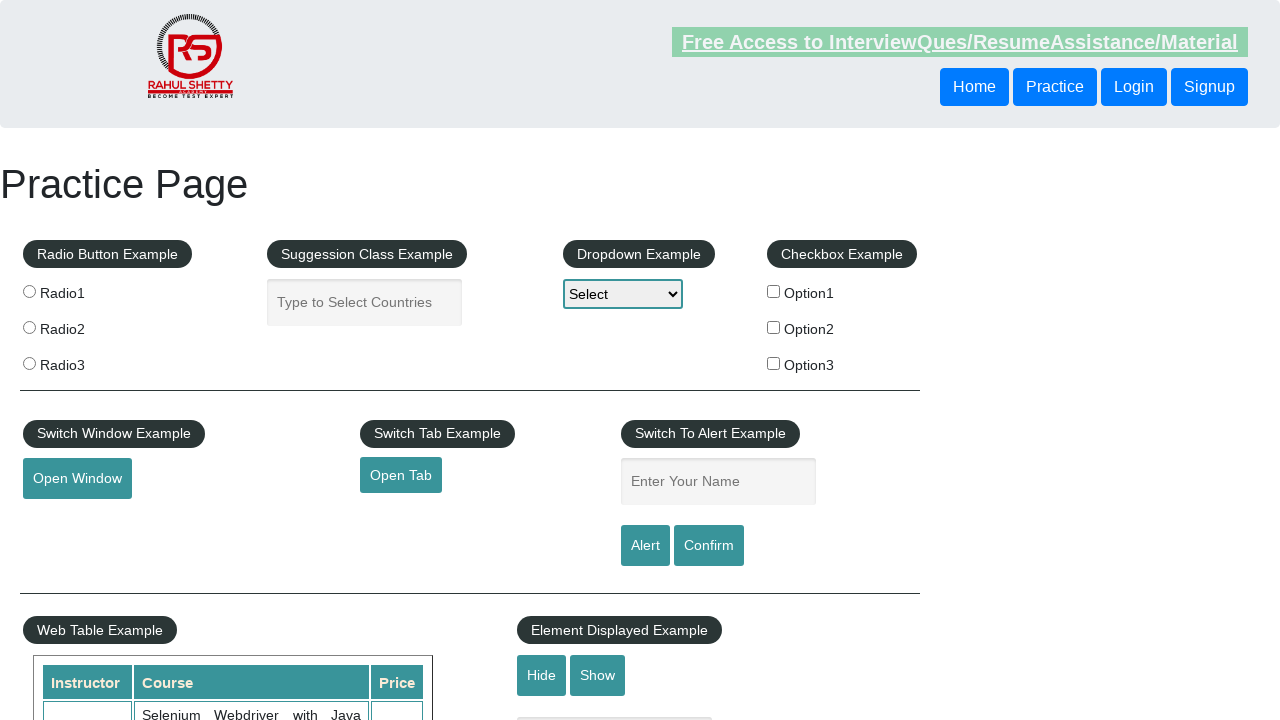

Verified footer link 'Facebook' has href attribute: #
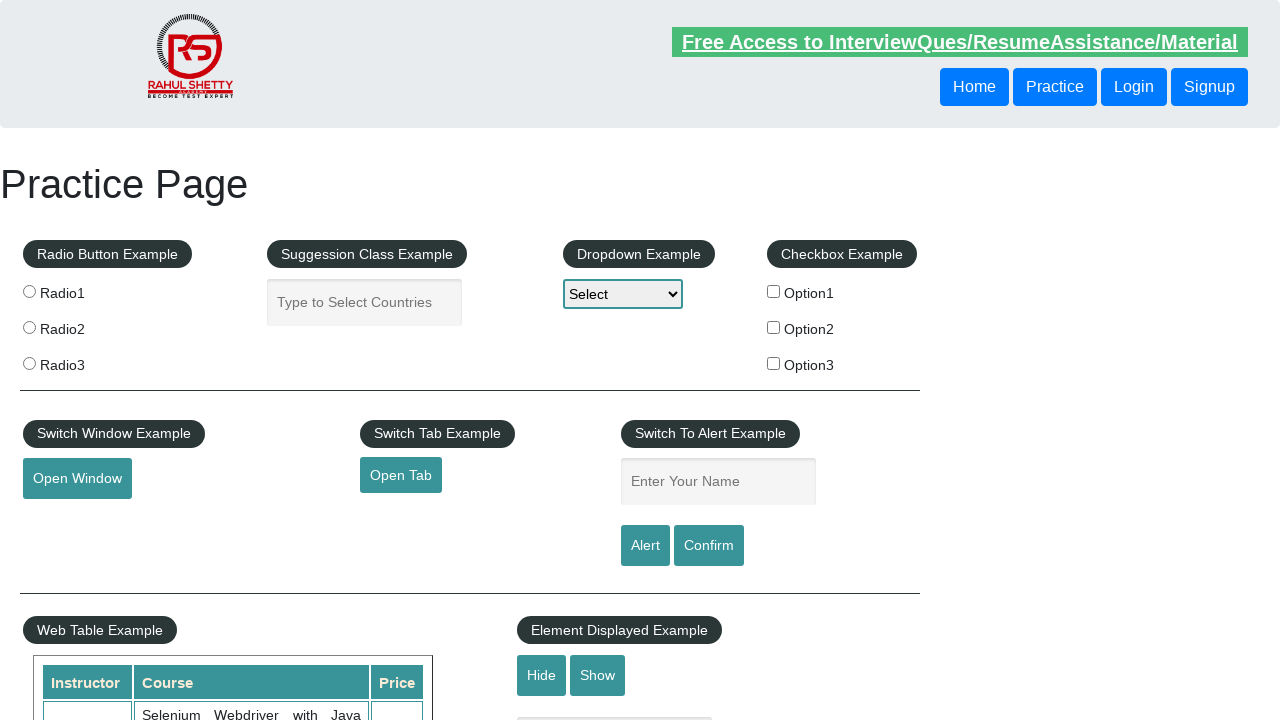

Verified footer link 'Twitter' has href attribute: #
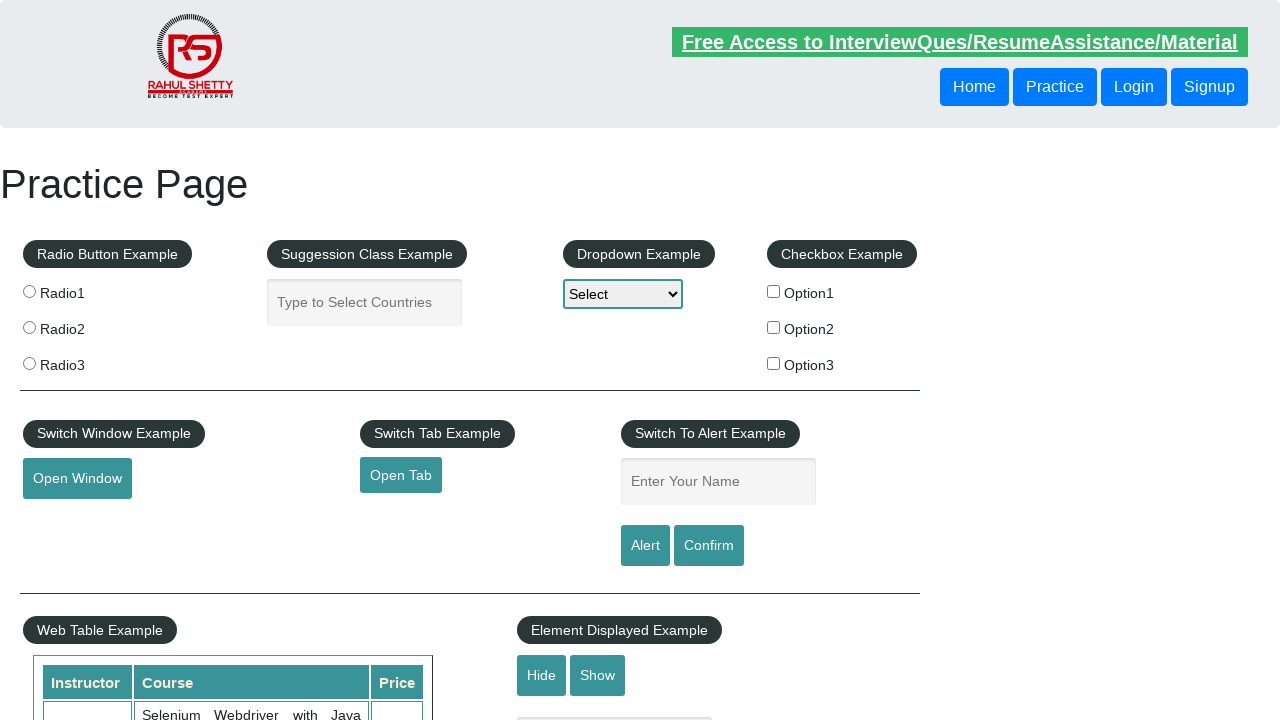

Verified footer link 'Google+' has href attribute: #
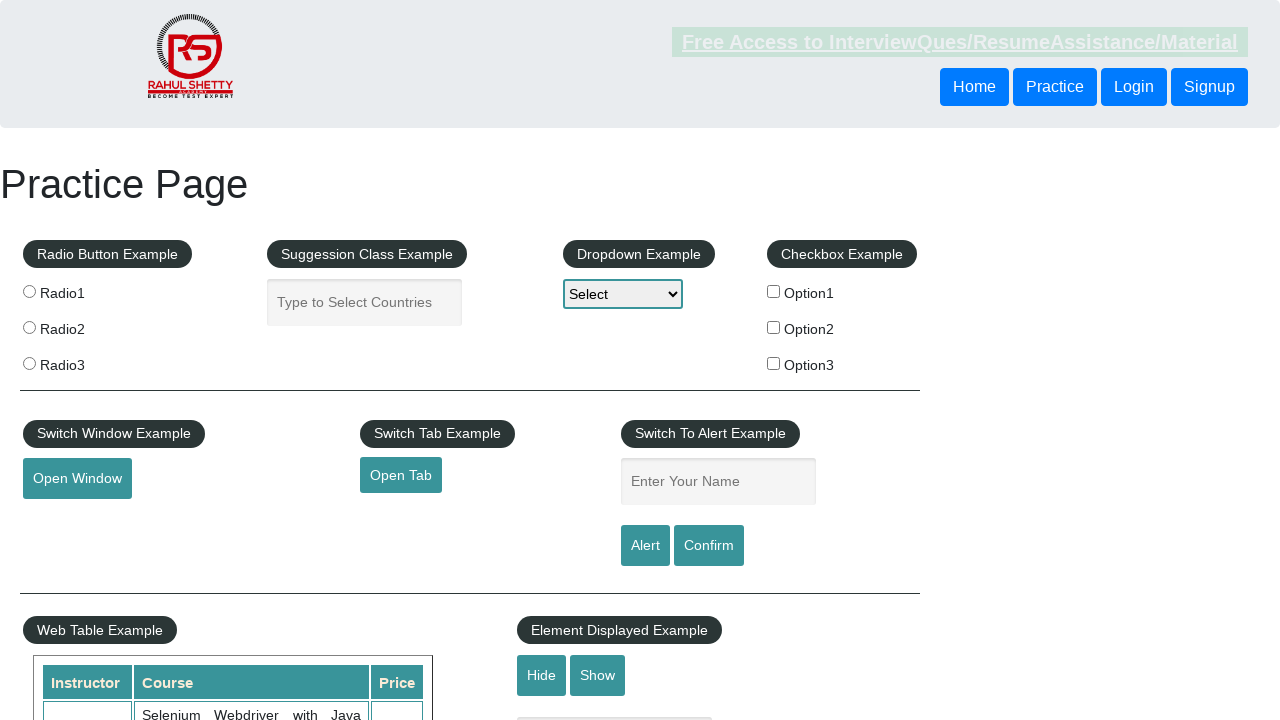

Verified footer link 'Youtube' has href attribute: #
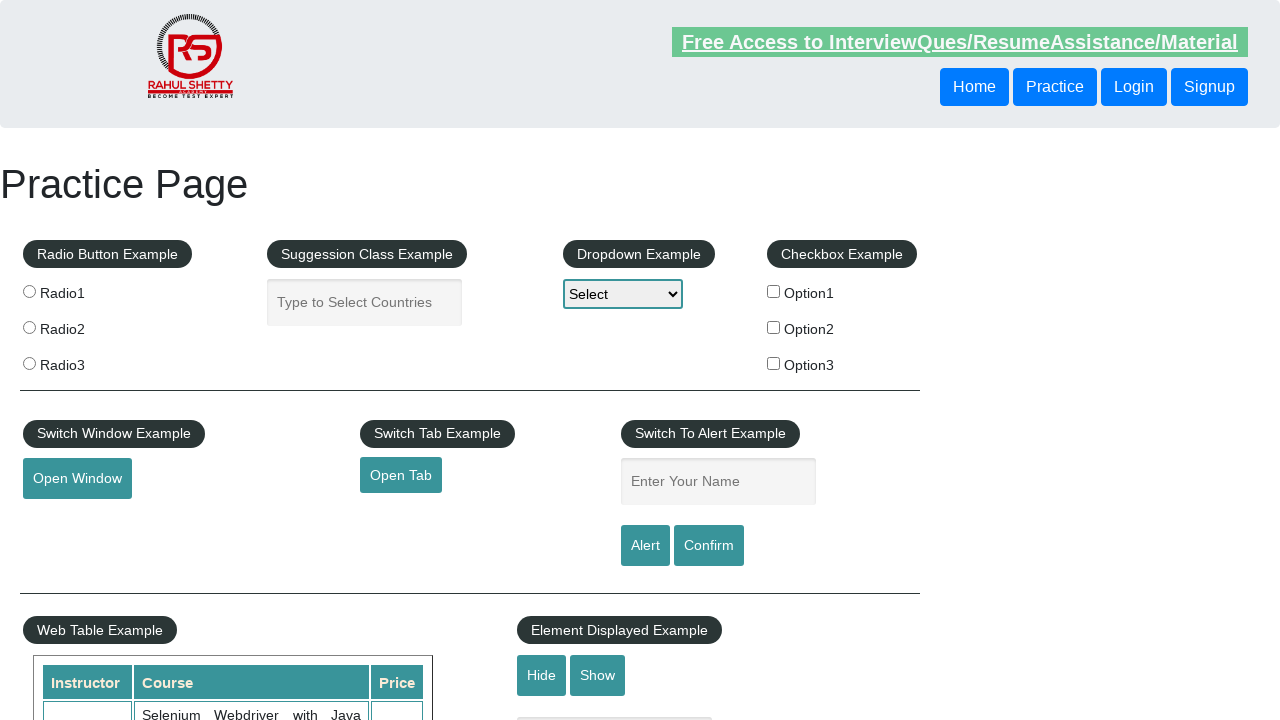

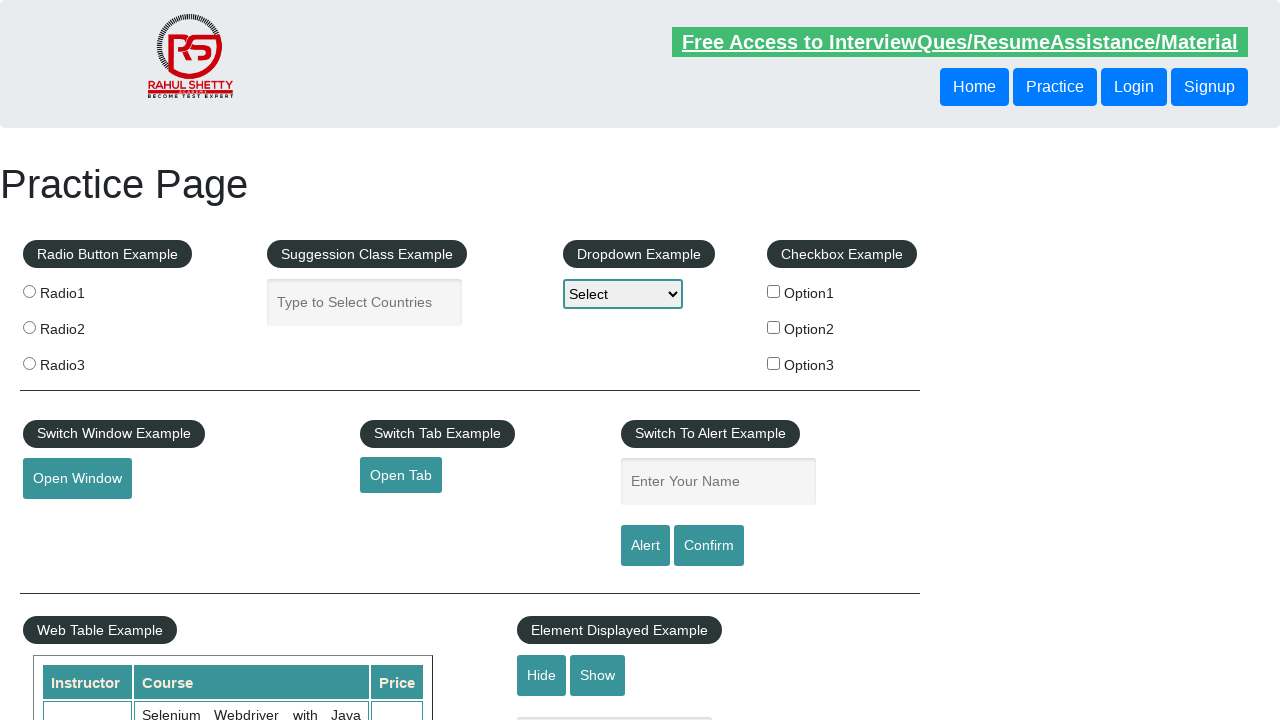